Fills out a registration form with user details including name, address, email, phone, and password fields

Starting URL: https://demo.automationtesting.in/Register.html

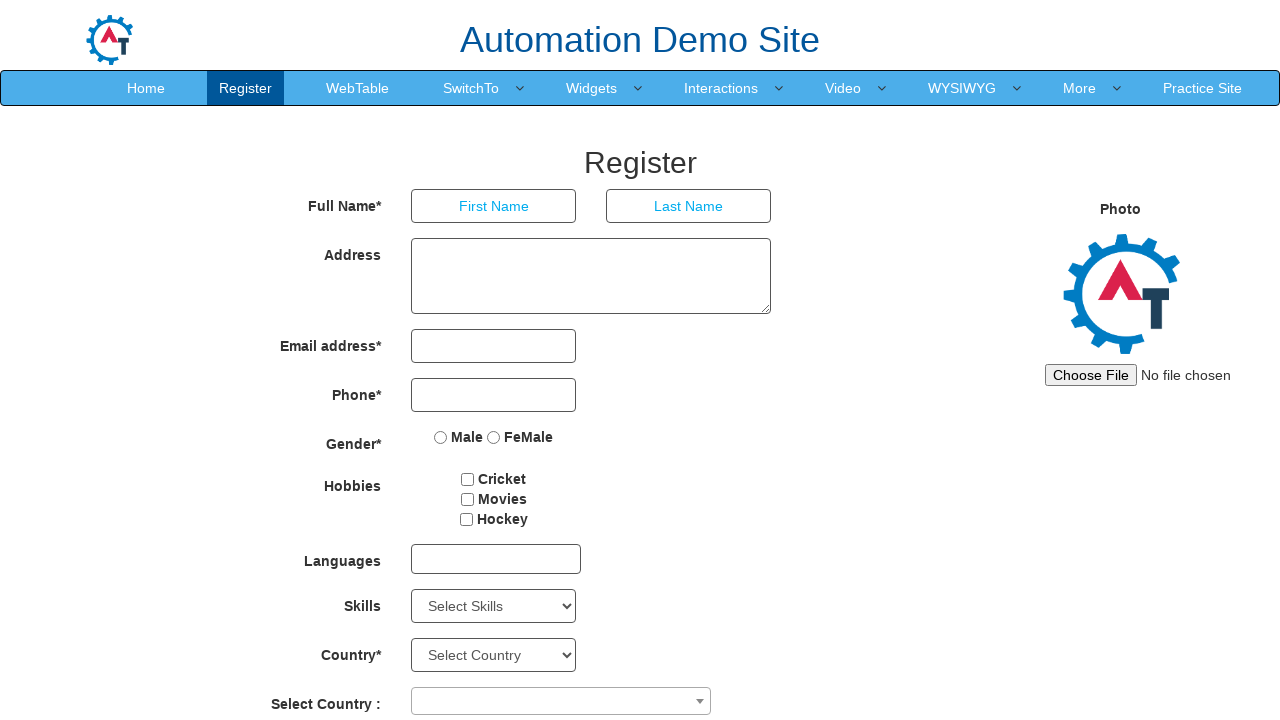

Filled first name field with 'Ram' on input[placeholder='First Name']
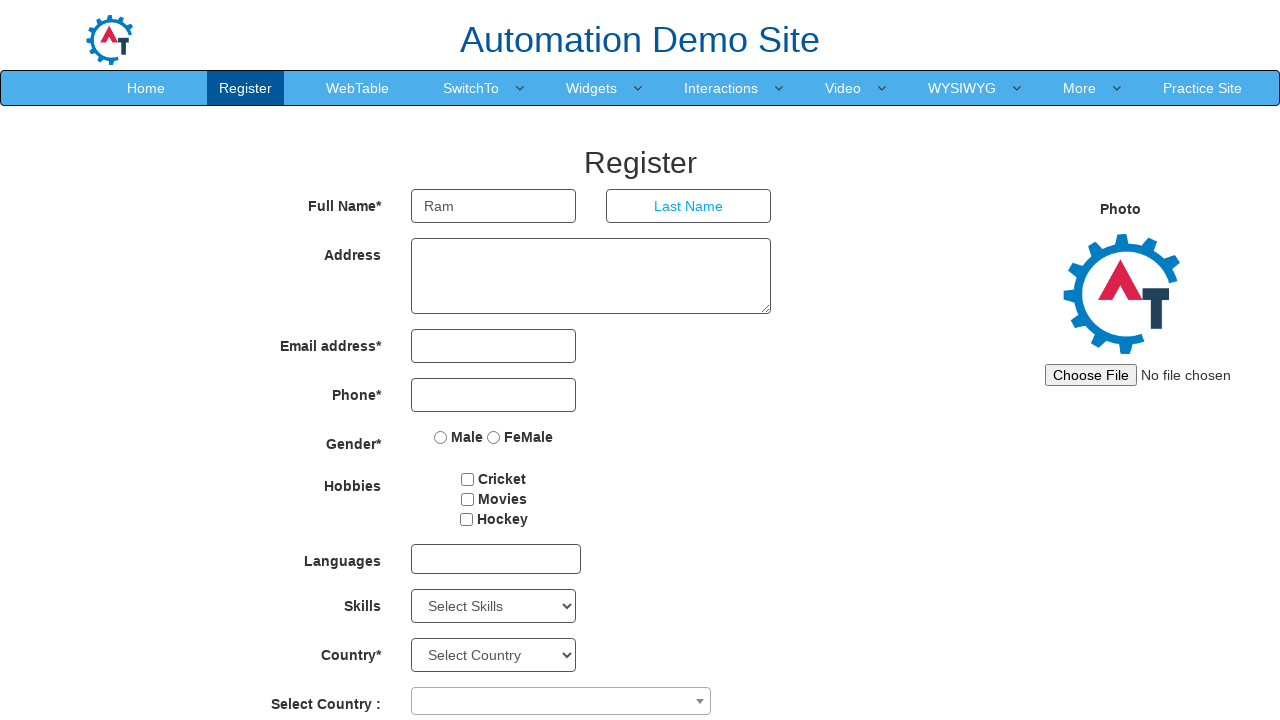

Filled last name field with 'Sunder' on input[placeholder='Last Name']
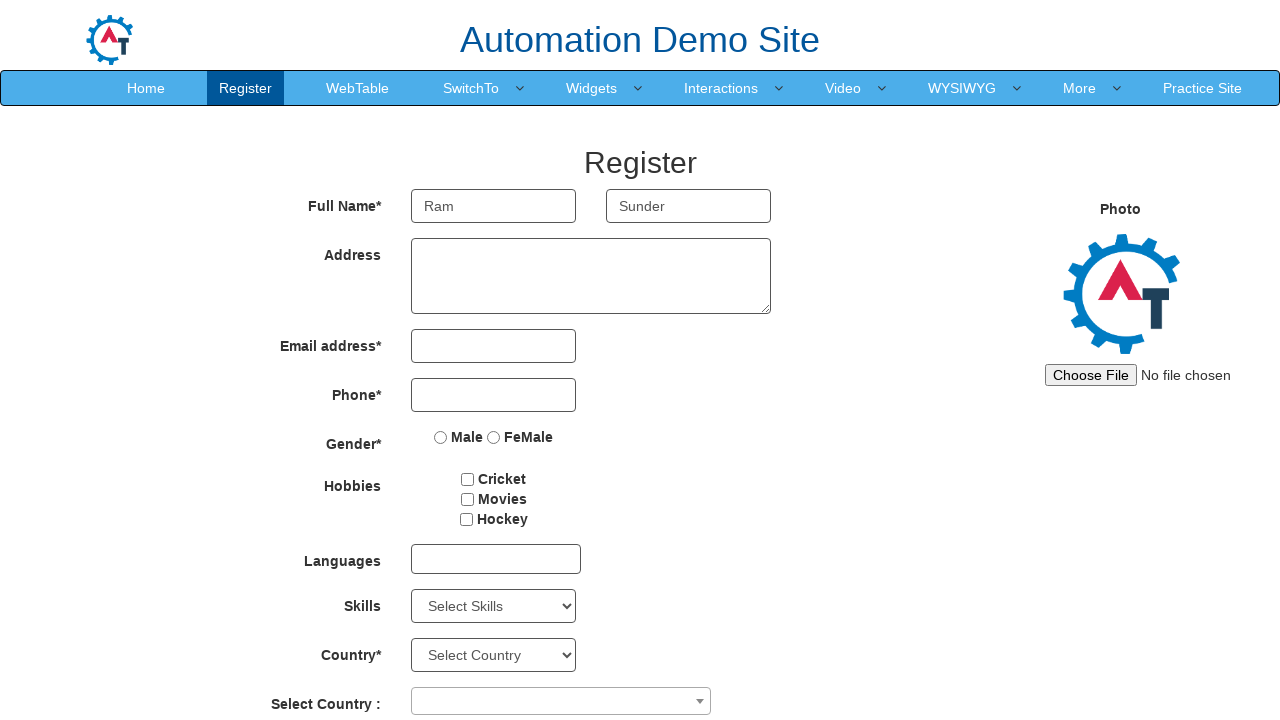

Filled address field with '34, Periya Aranmanai street Ariyalur' on textarea[rows='3']
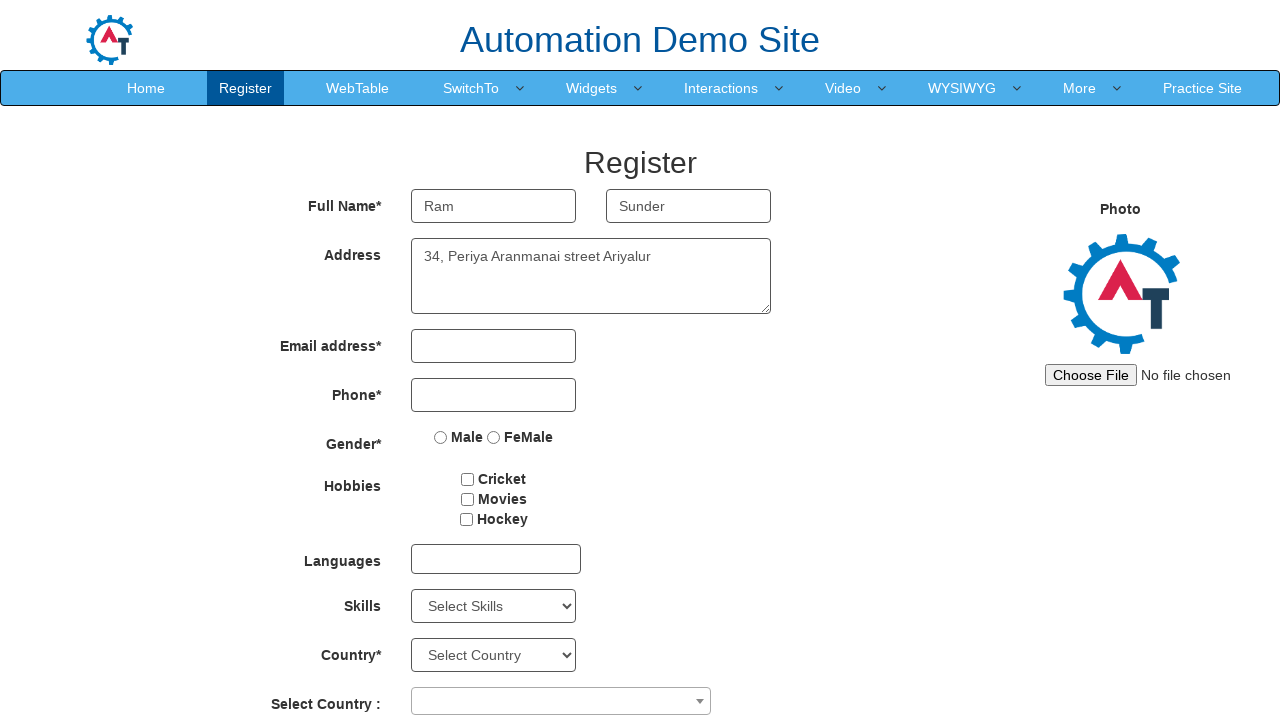

Filled email field with 'testuser.demo@example.com' on input[ng-model='EmailAdress']
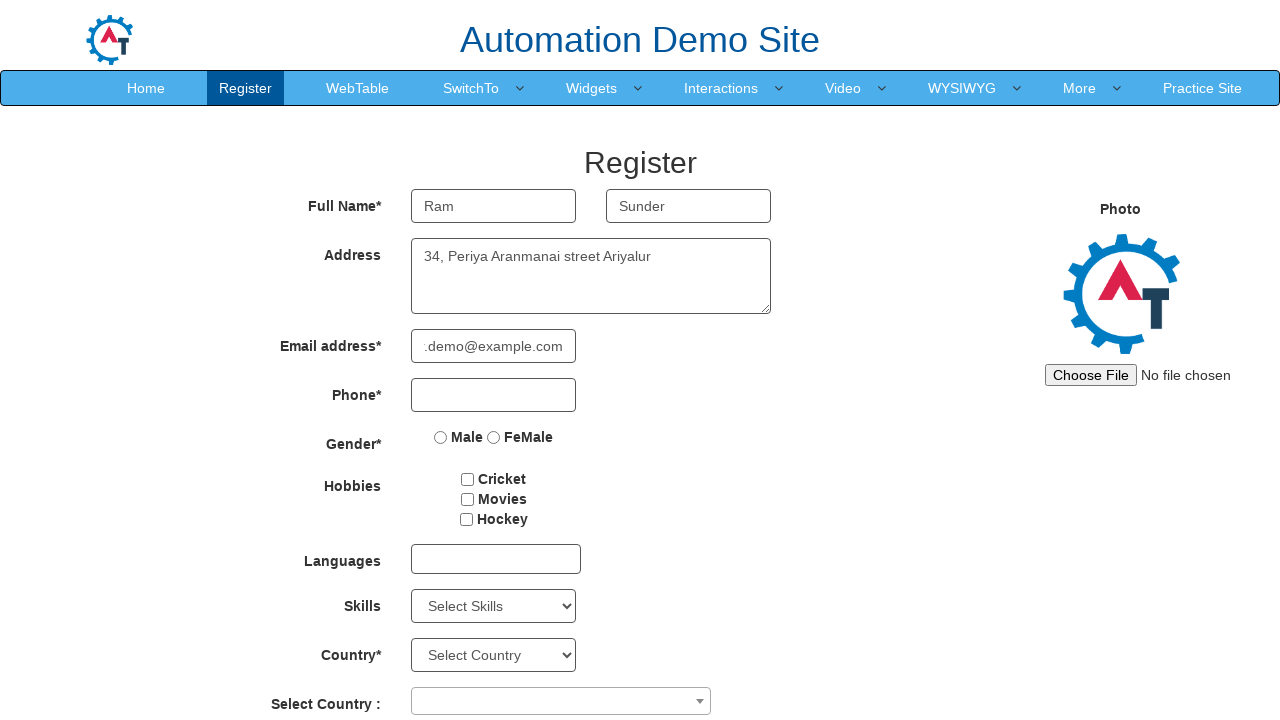

Filled phone number field with '8778710361' on input[type='tel']
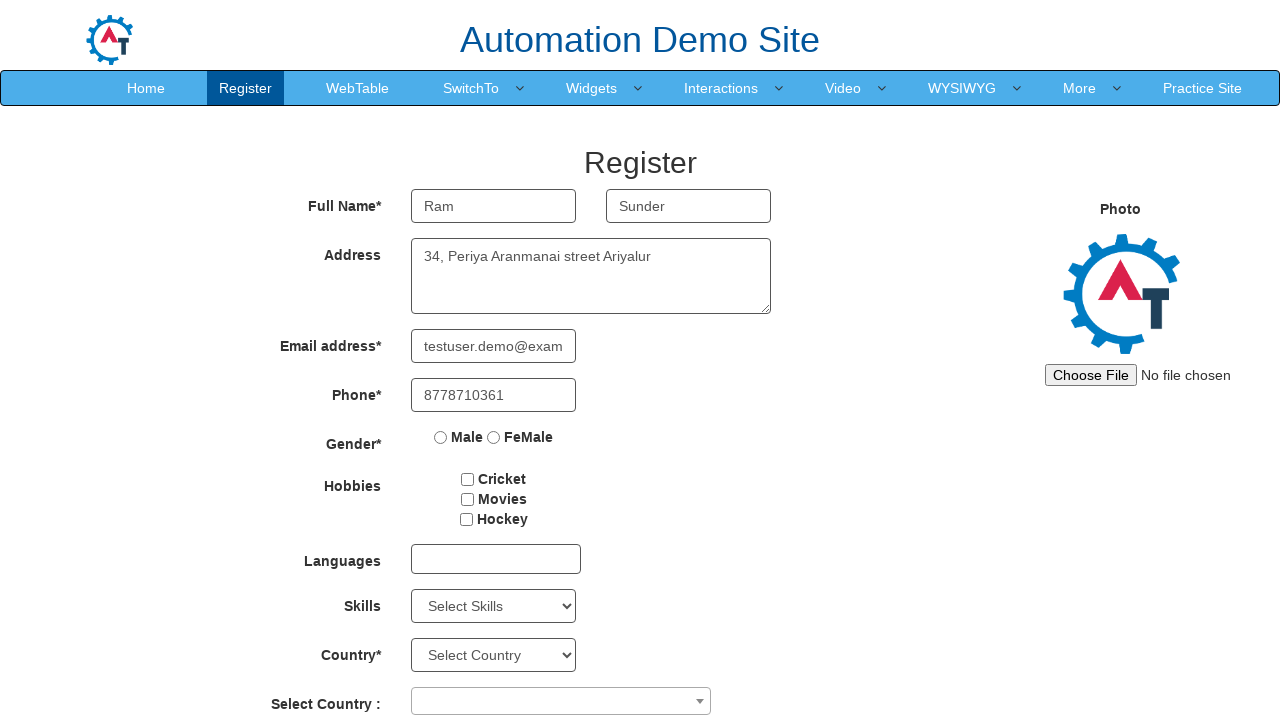

Filled password field with 'TestPass@123' on input#firstpassword
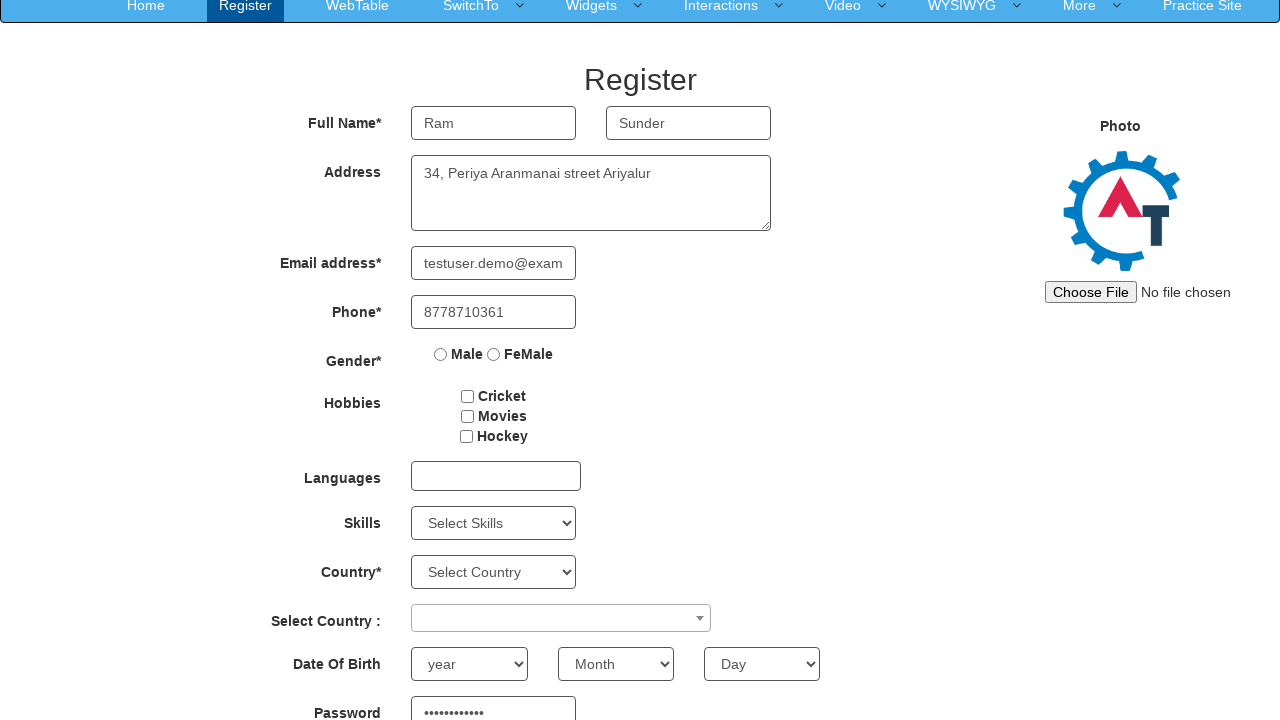

Filled confirm password field with 'TestPass@123' on input#secondpassword
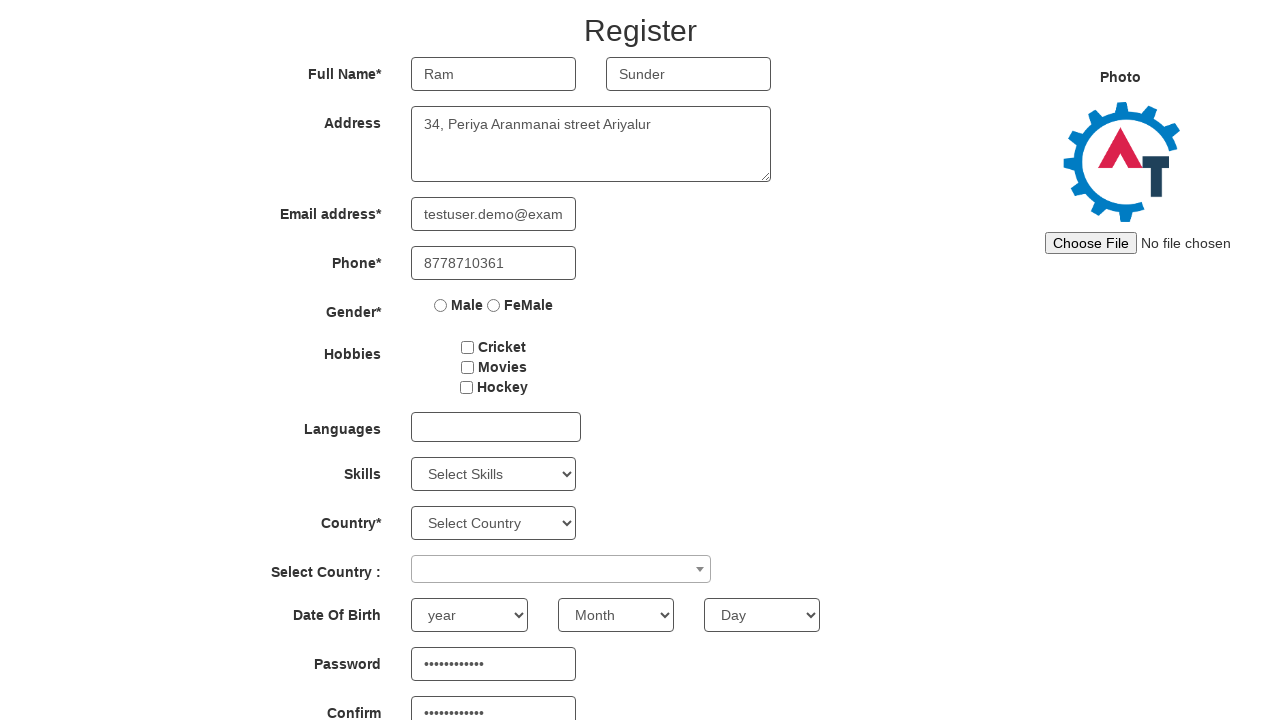

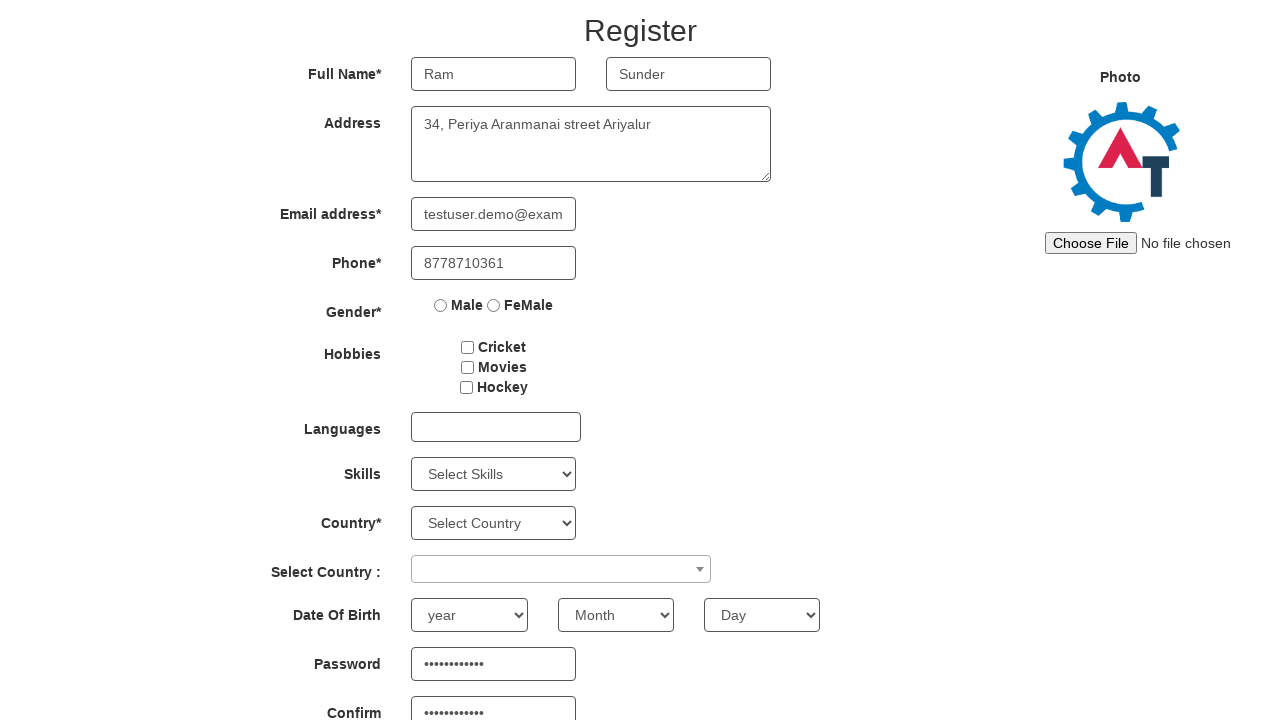